Tests auto-suggest dropdown functionality by typing a partial text "ind" in the input field and selecting "India" from the appearing suggestion list.

Starting URL: https://rahulshettyacademy.com/dropdownsPractise/

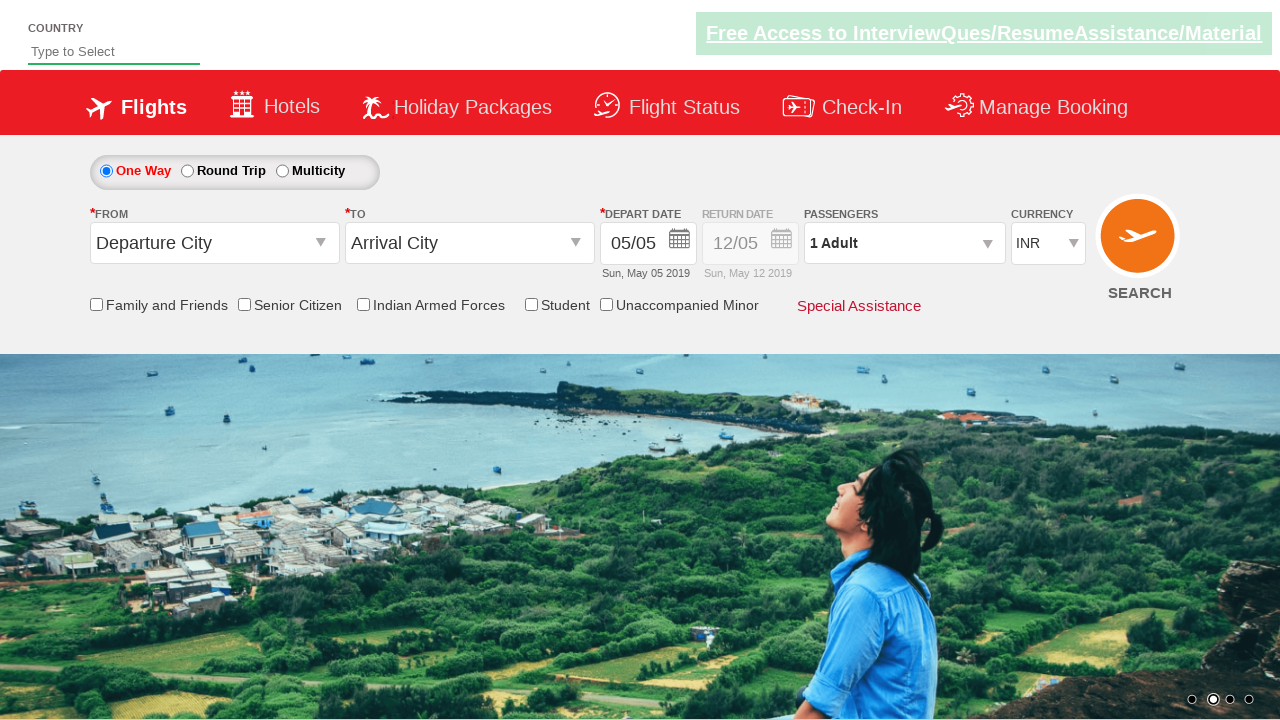

Typed 'ind' in the auto-suggest input field on #autosuggest
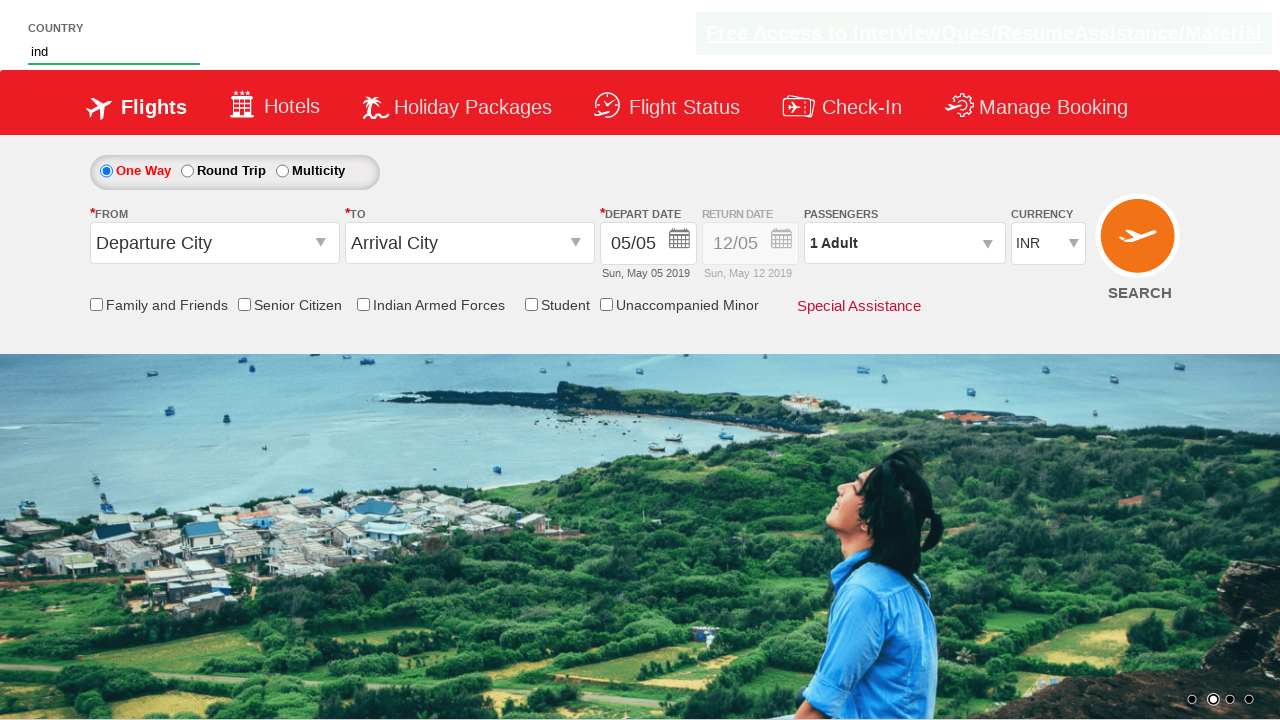

Auto-suggest dropdown appeared with suggestions
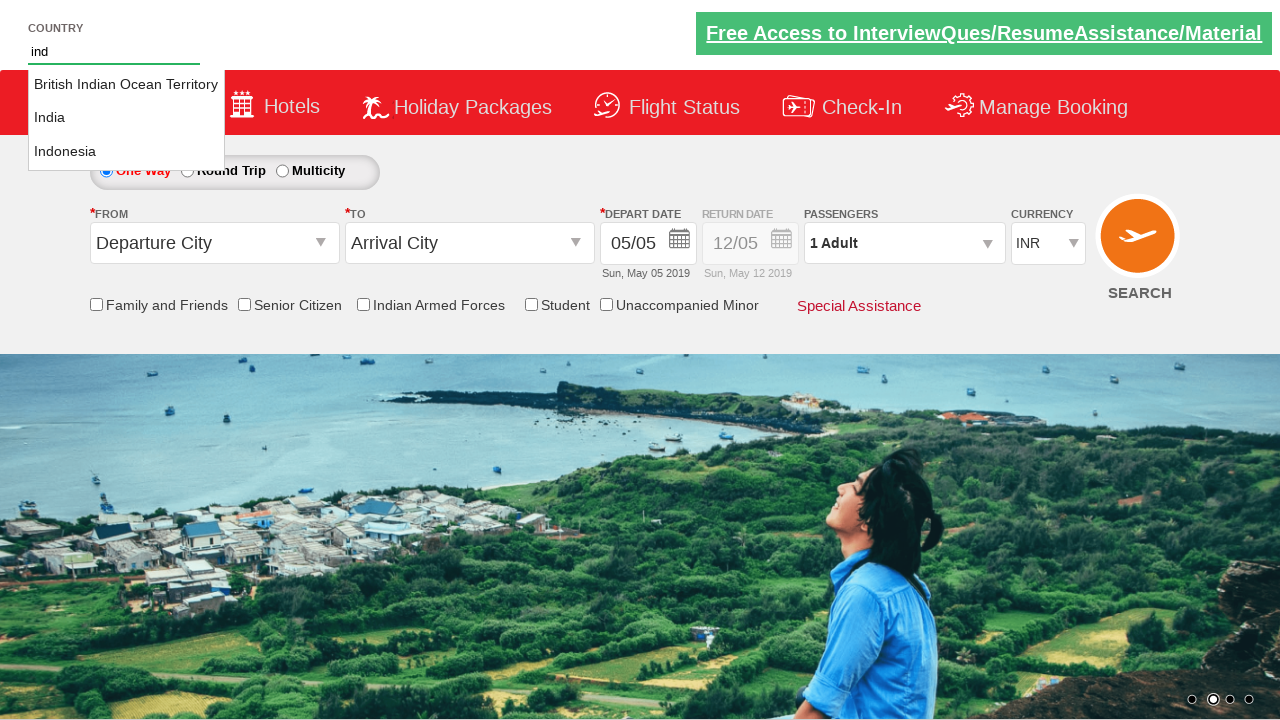

Selected 'India' from the auto-suggest dropdown at (126, 118) on li.ui-menu-item a >> nth=1
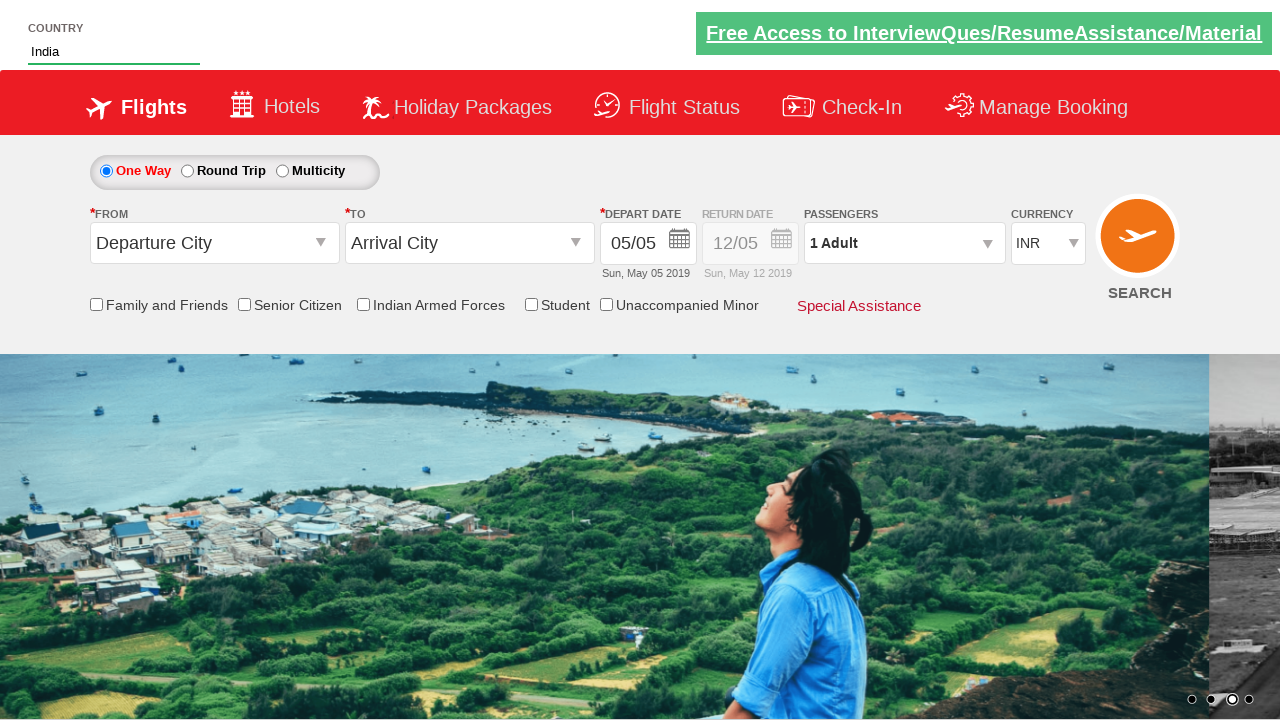

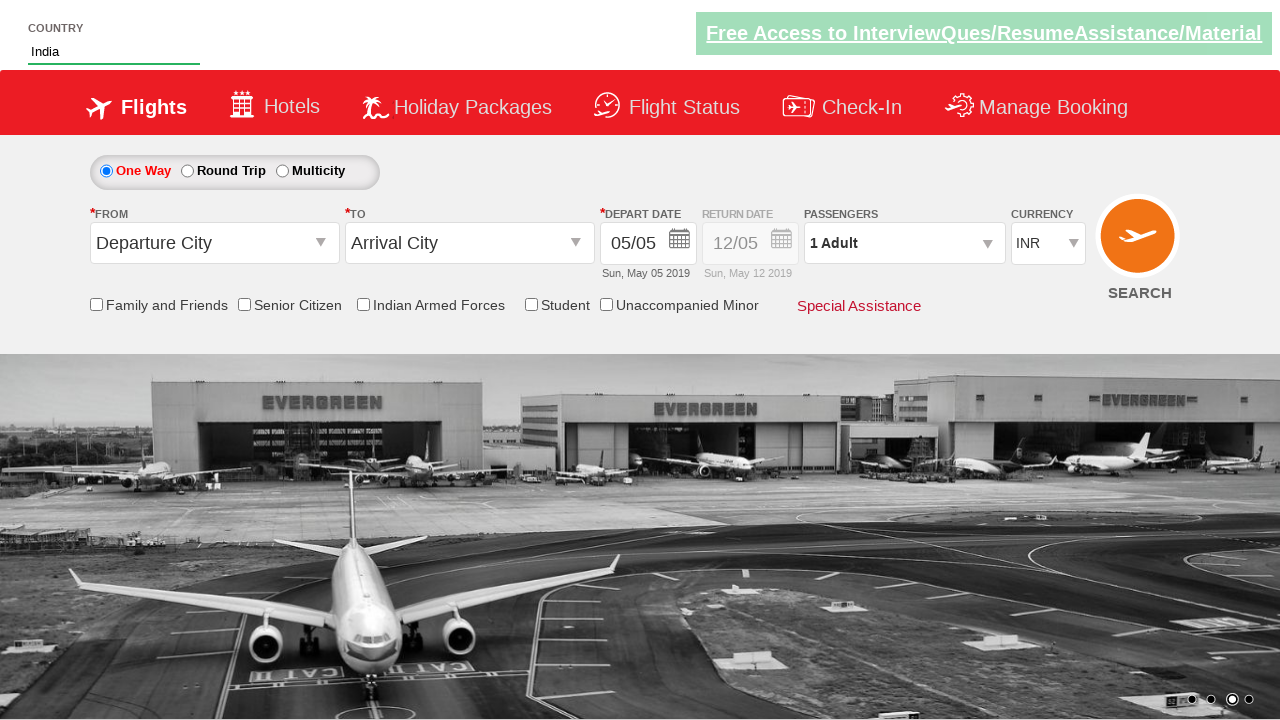